Tests the search functionality on python.org by performing two consecutive searches - first for "print", then clearing the field and searching for "def".

Starting URL: https://www.python.org/

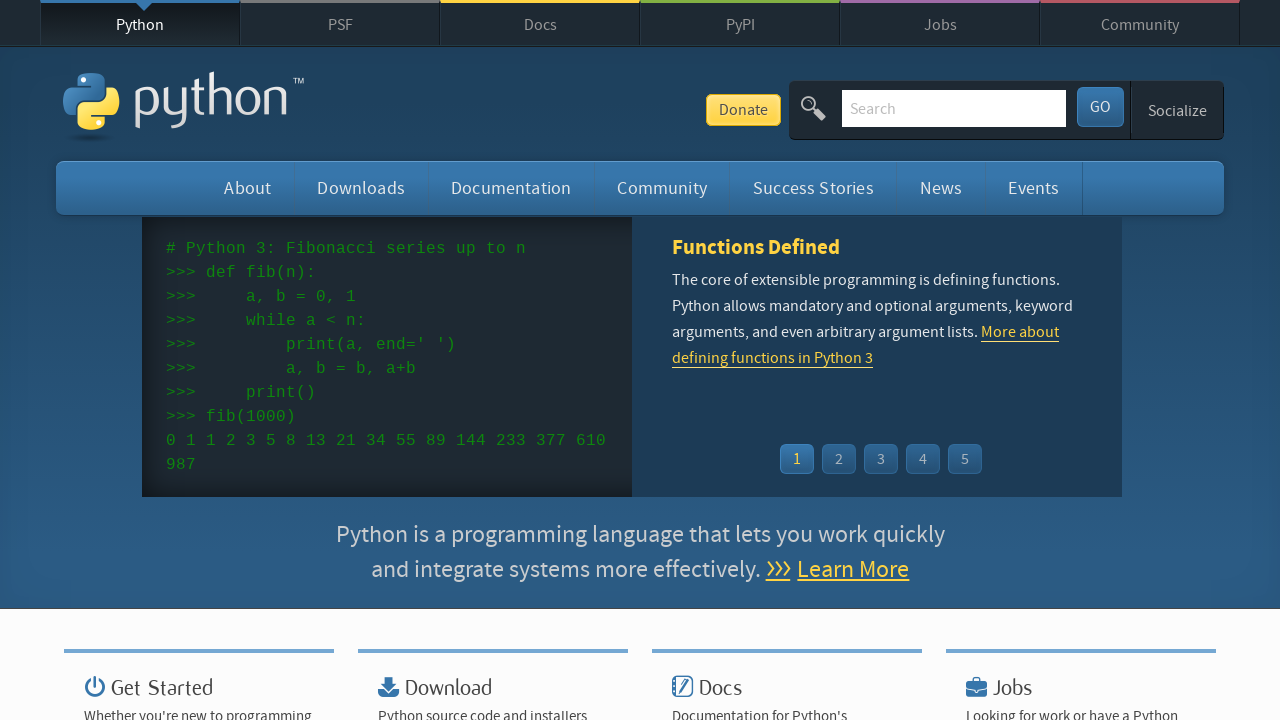

Clicked on search box at (954, 108) on input[name='q']
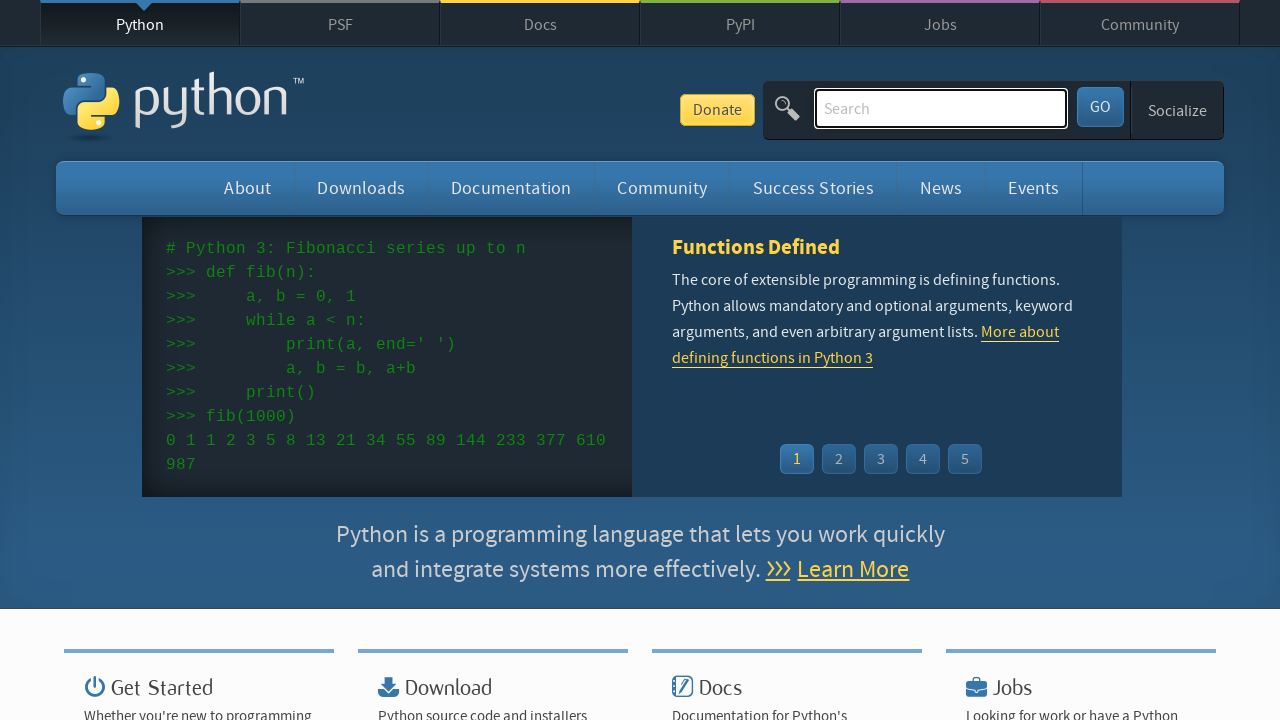

Filled search box with 'print' on input[name='q']
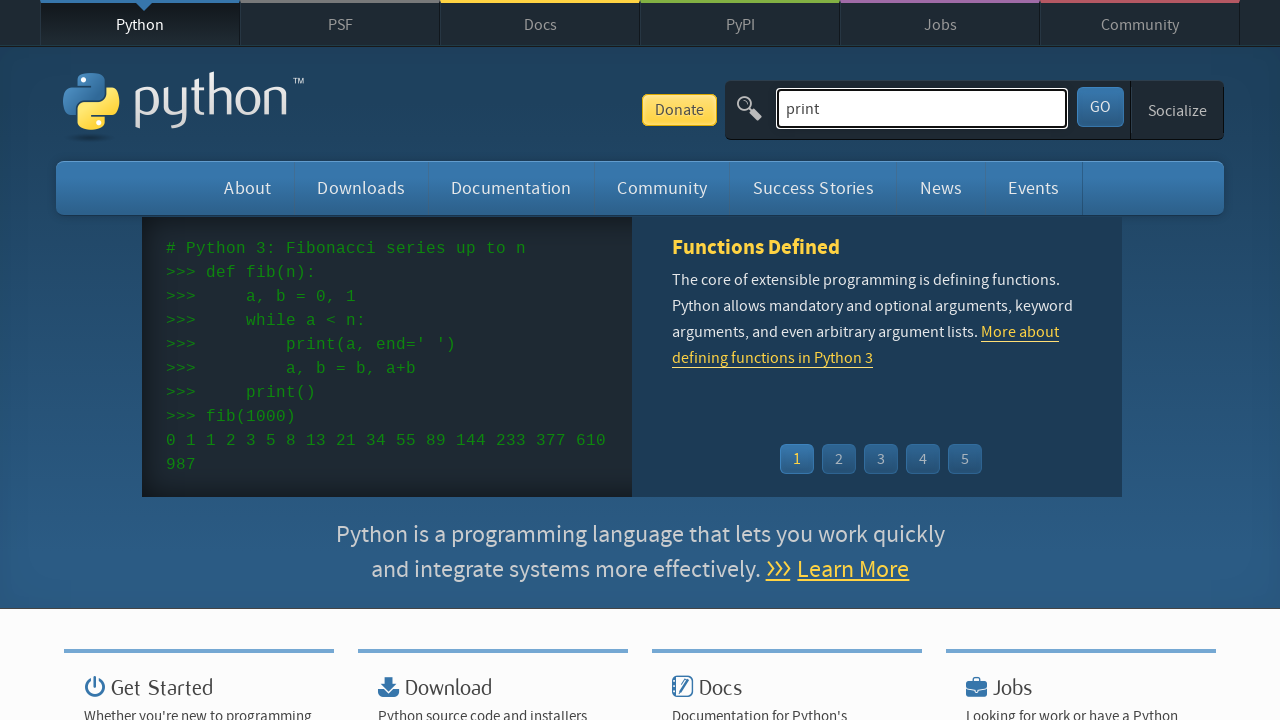

Pressed Enter to search for 'print' on input[name='q']
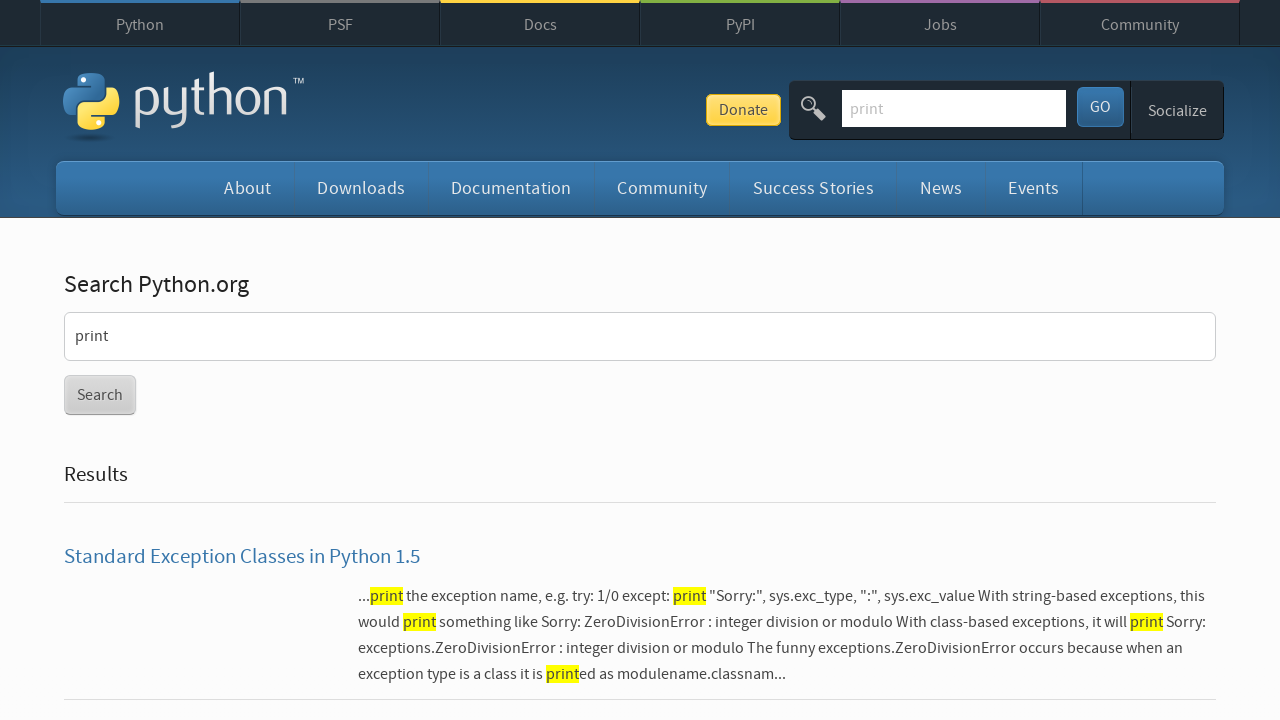

Search results for 'print' loaded
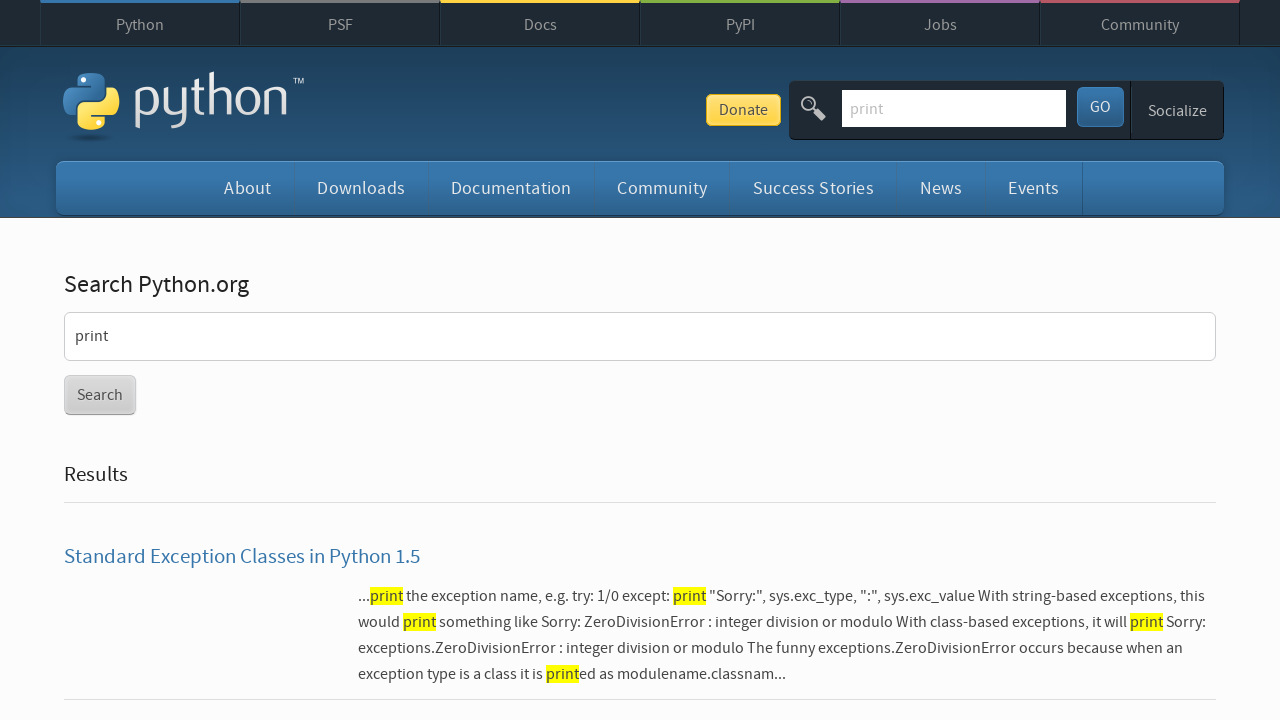

Cleared search box on input[name='q']
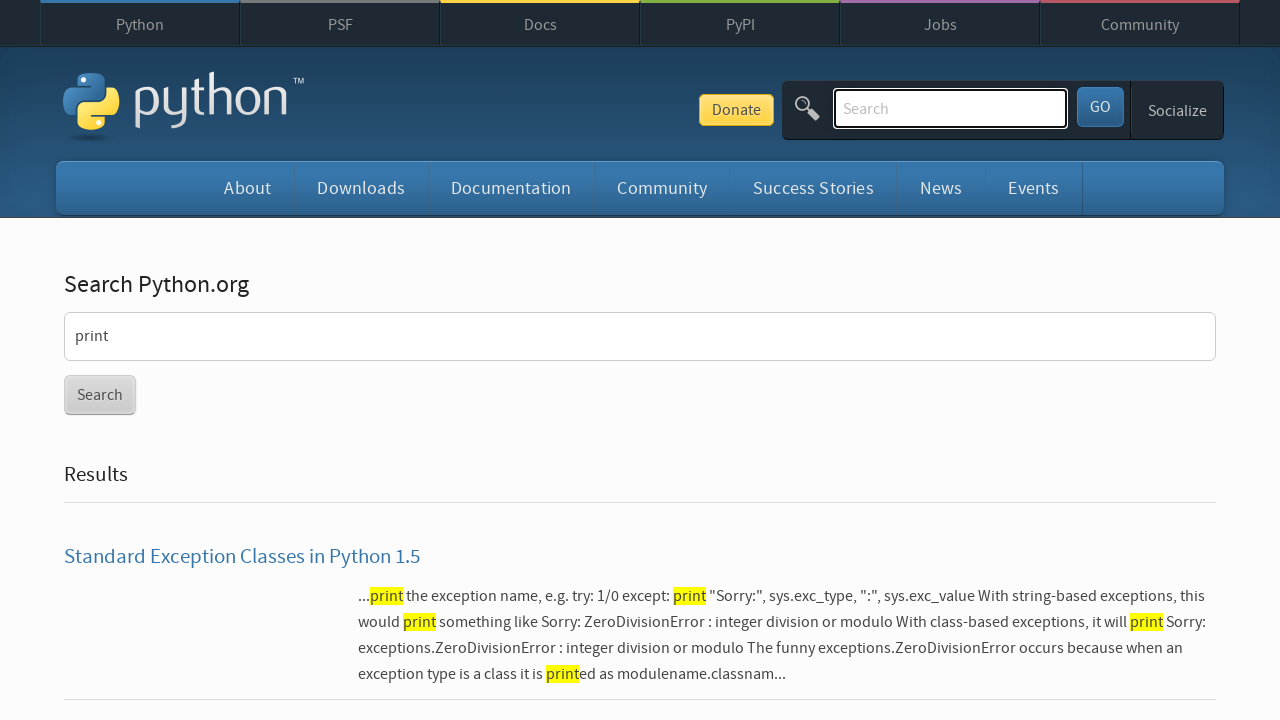

Filled search box with 'def' on input[name='q']
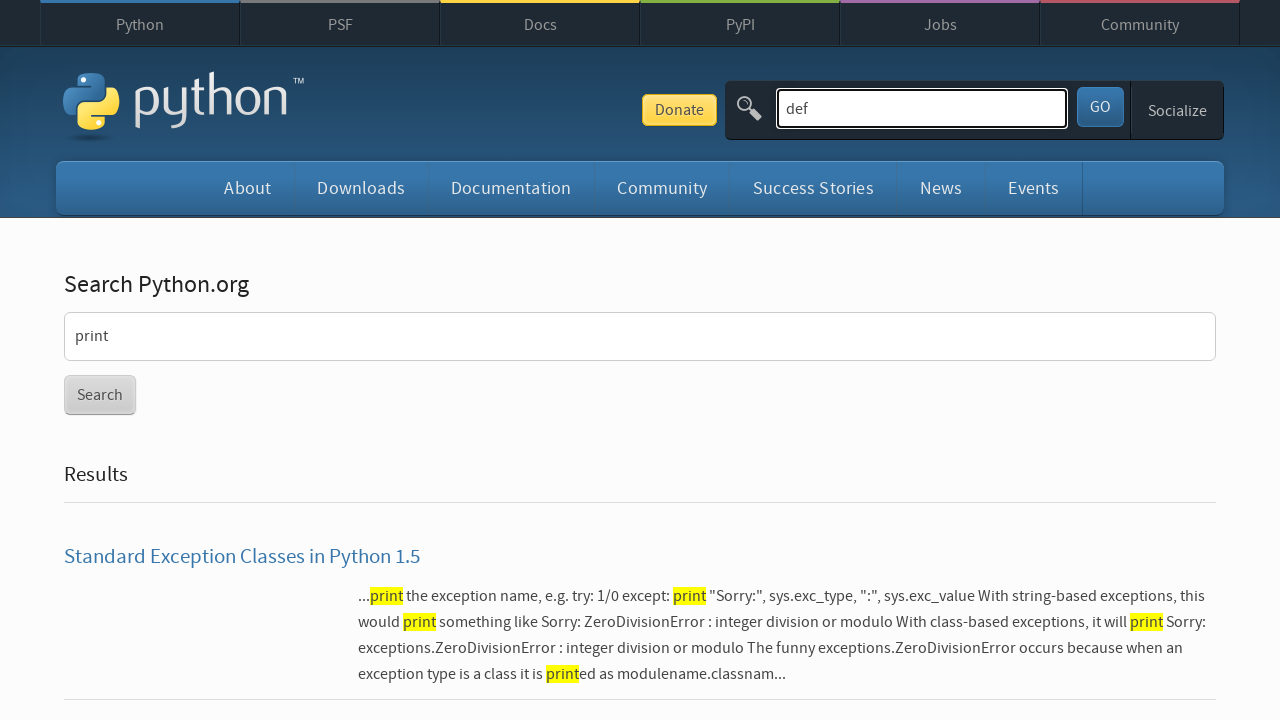

Pressed Enter to search for 'def' on input[name='q']
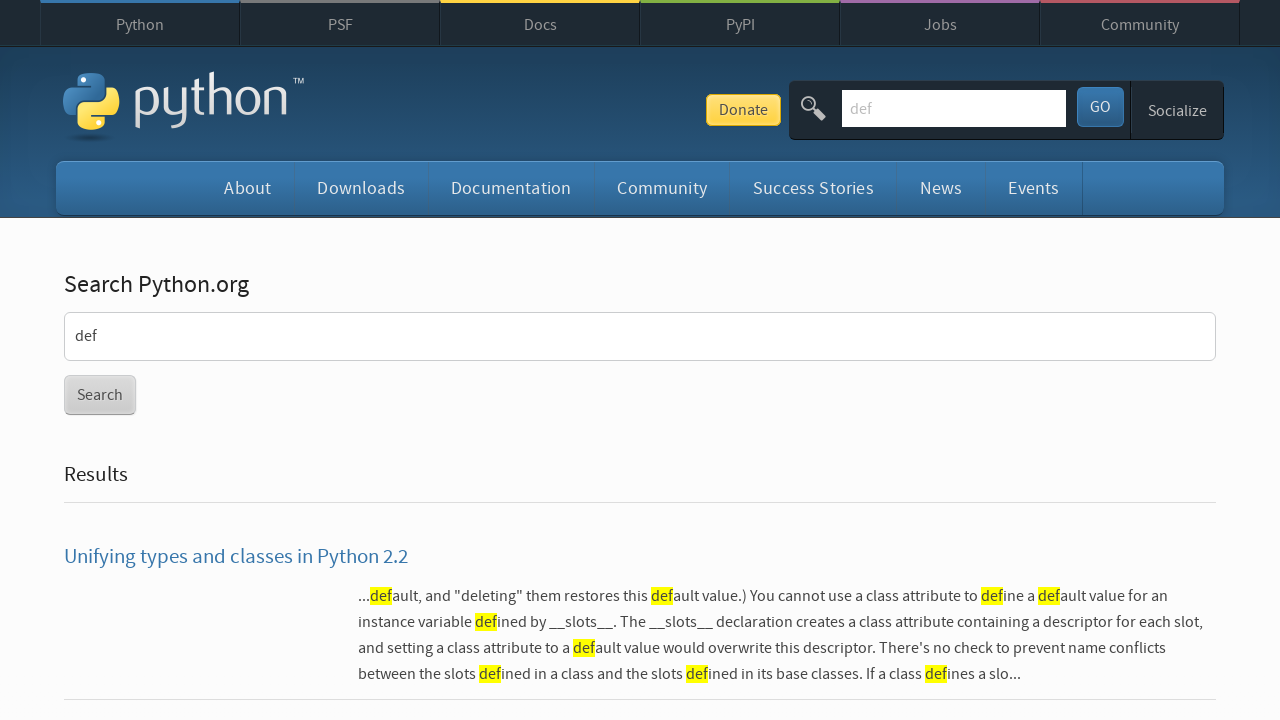

Search results for 'def' loaded
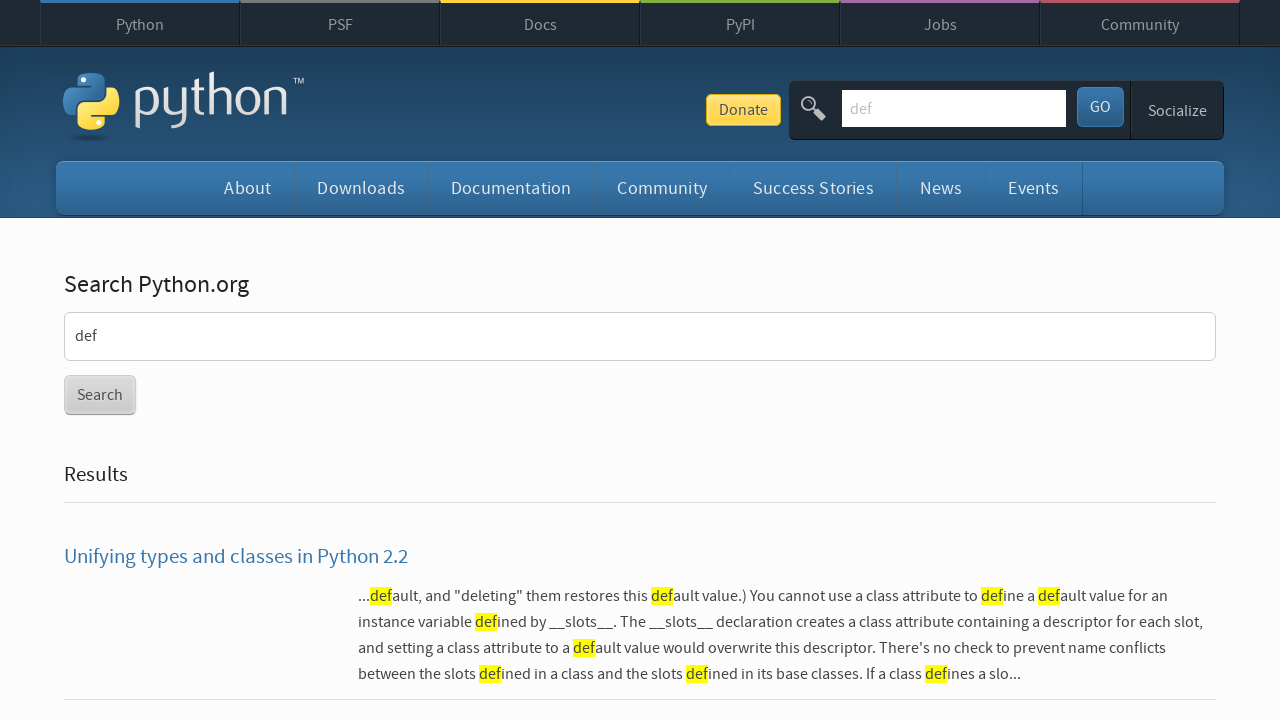

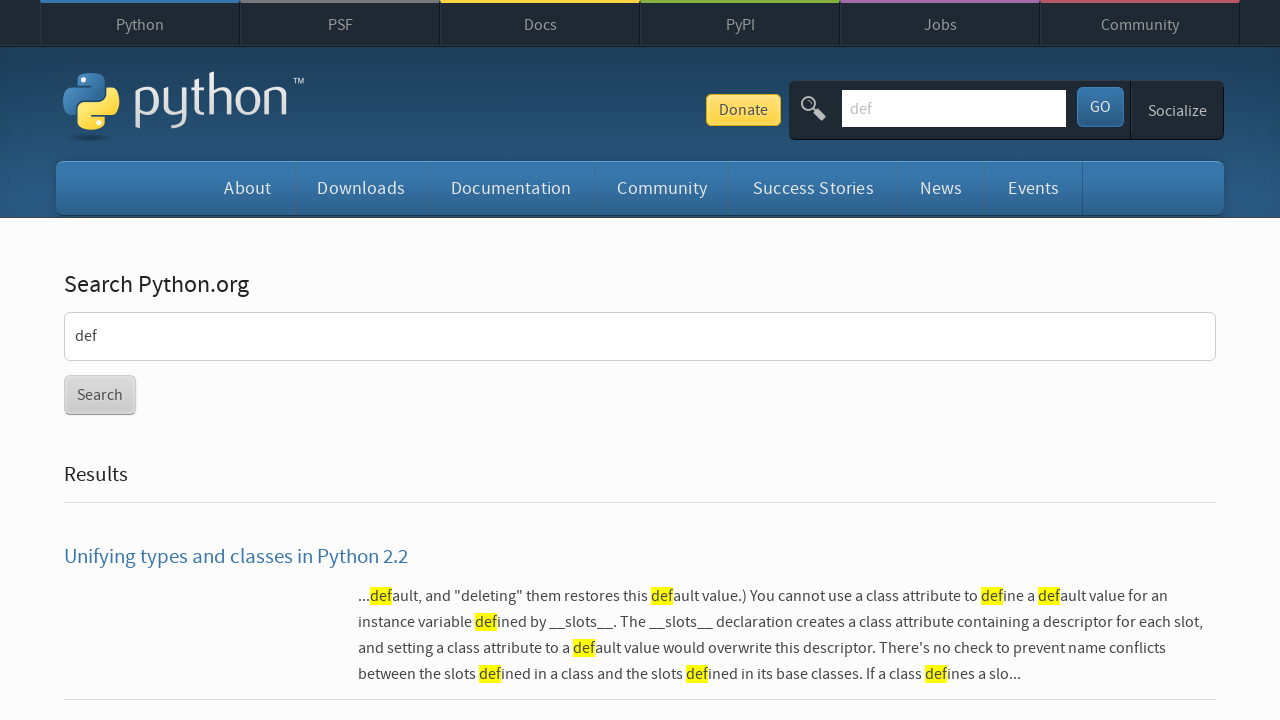